Navigates to a practice form page and verifies element states including checking if form fields are enabled, editable, visible, and if checkboxes are checked.

Starting URL: https://demoqa.com/automation-practice-form

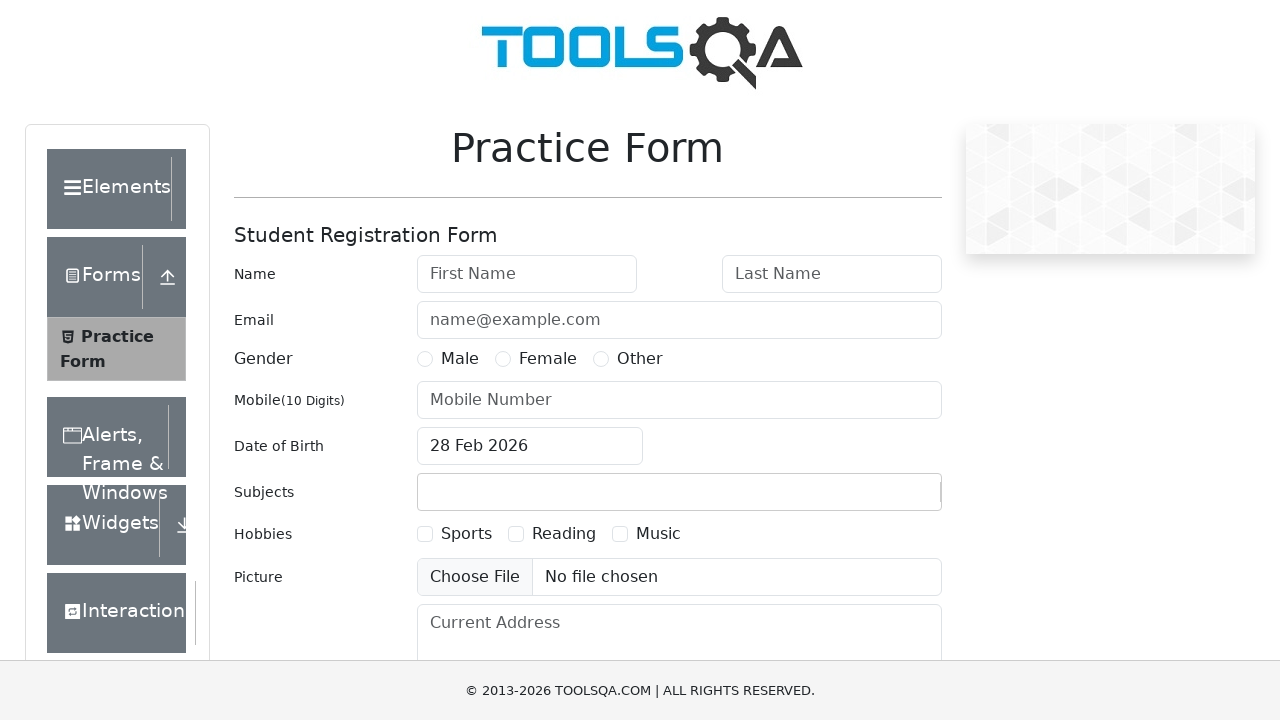

Waited for first name field to be present in DOM
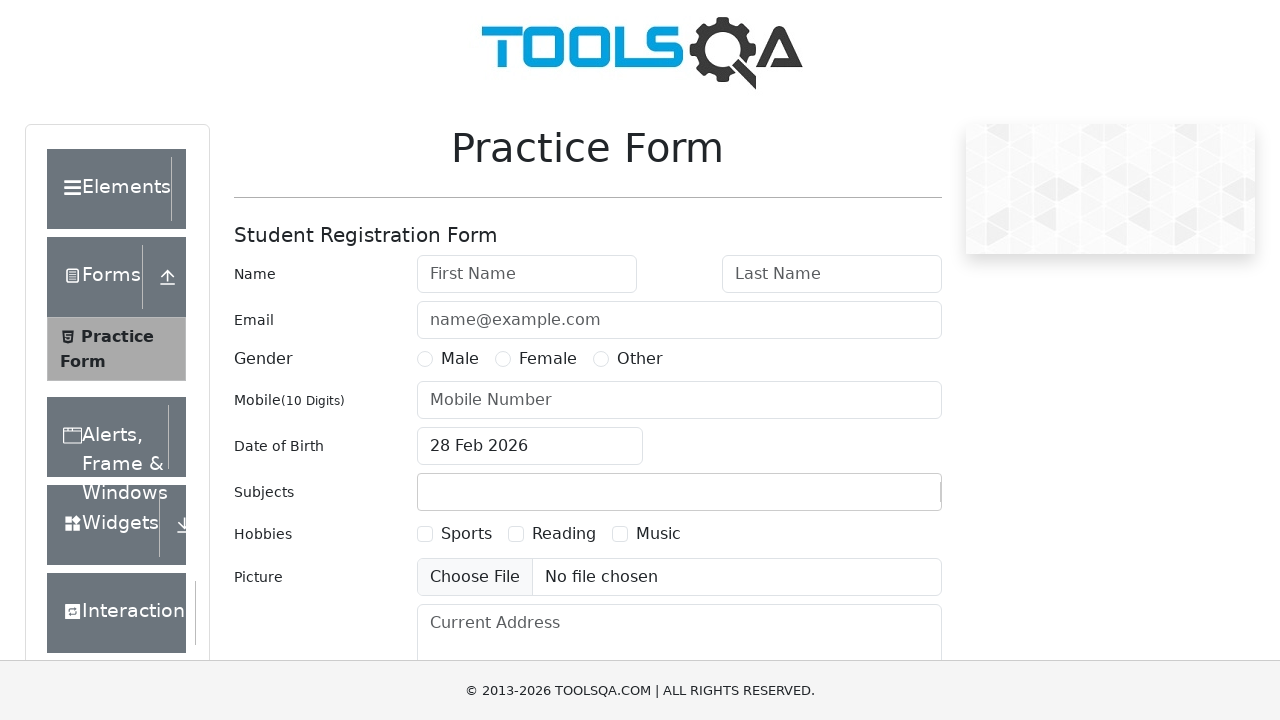

Located first name field element
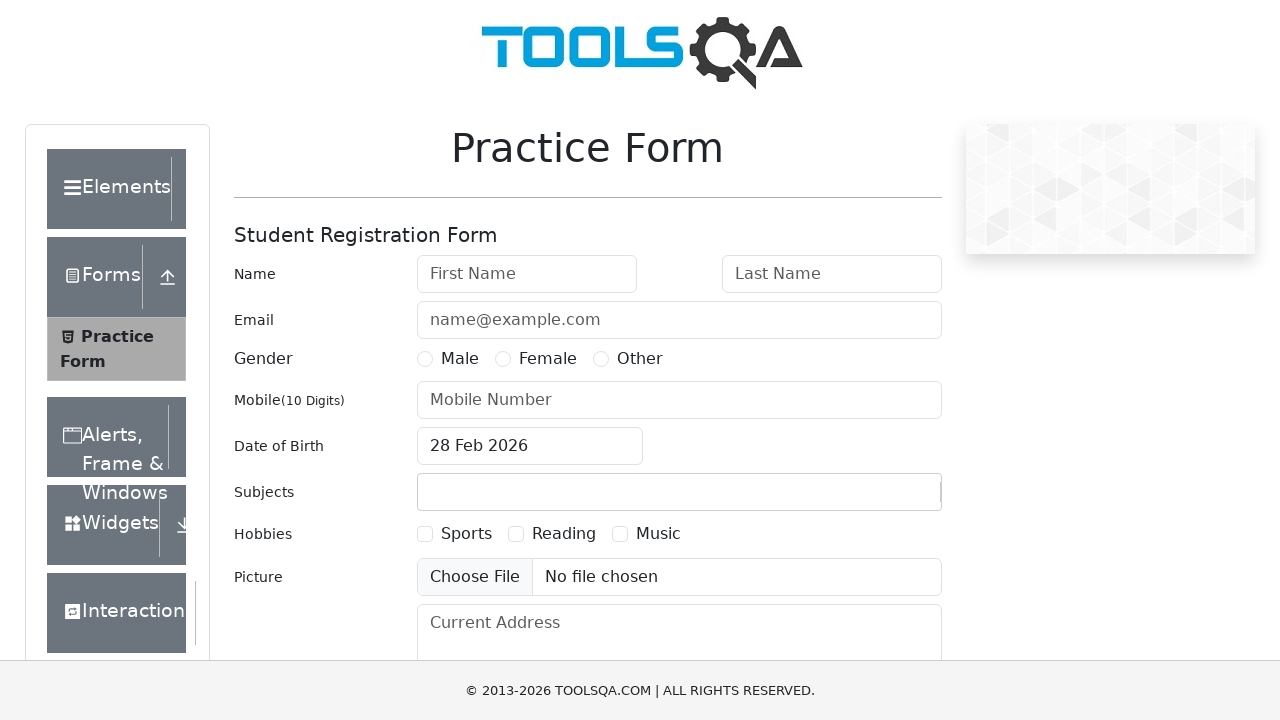

Verified first name field is enabled
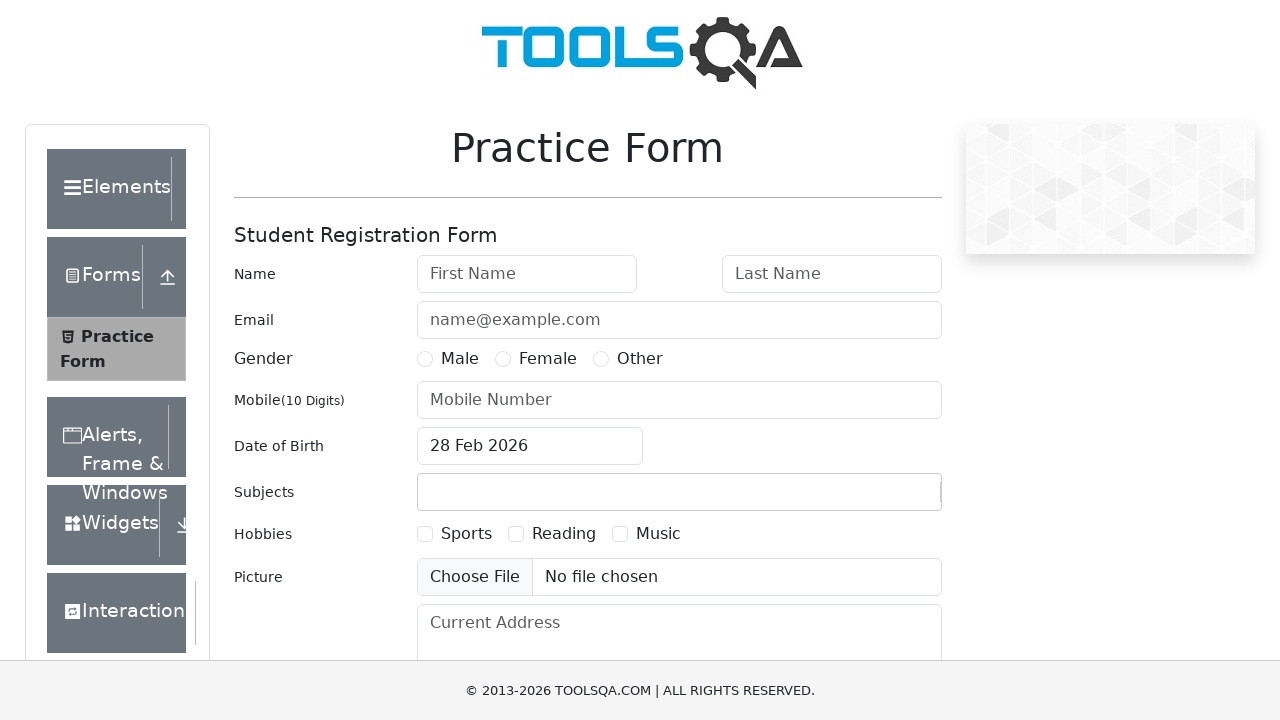

Verified first name field is editable
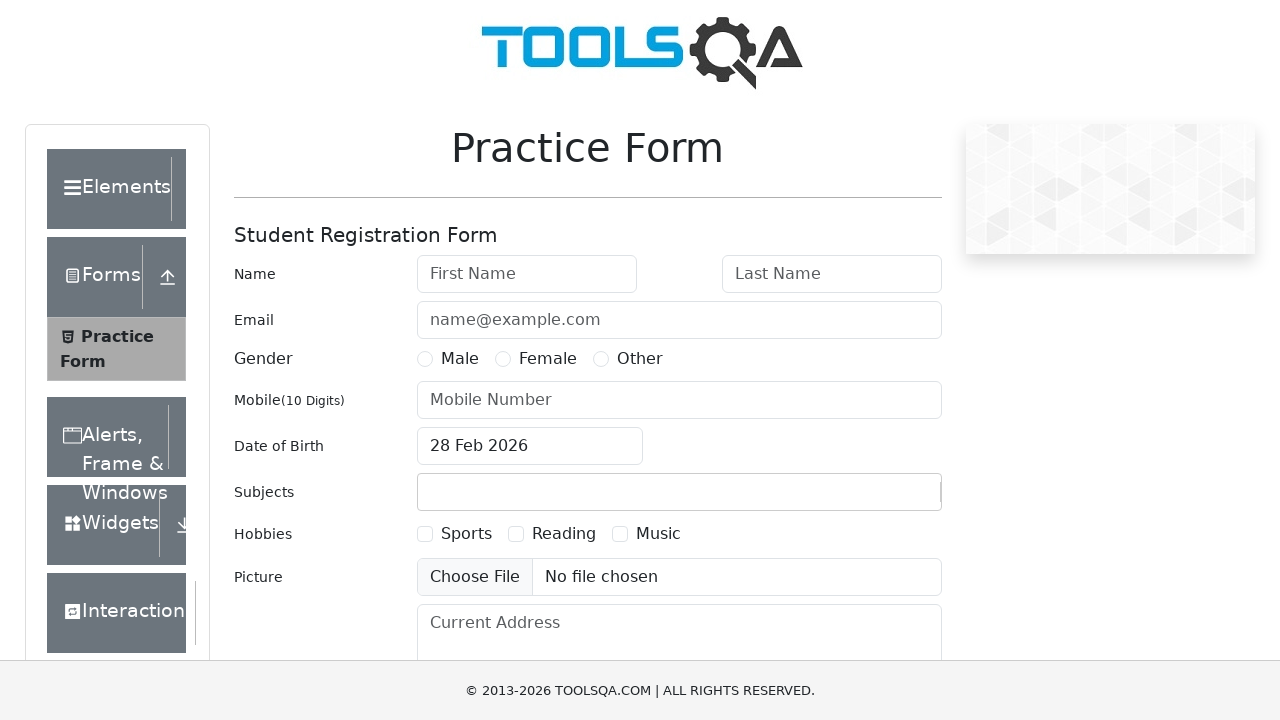

Located hobbies checkbox element
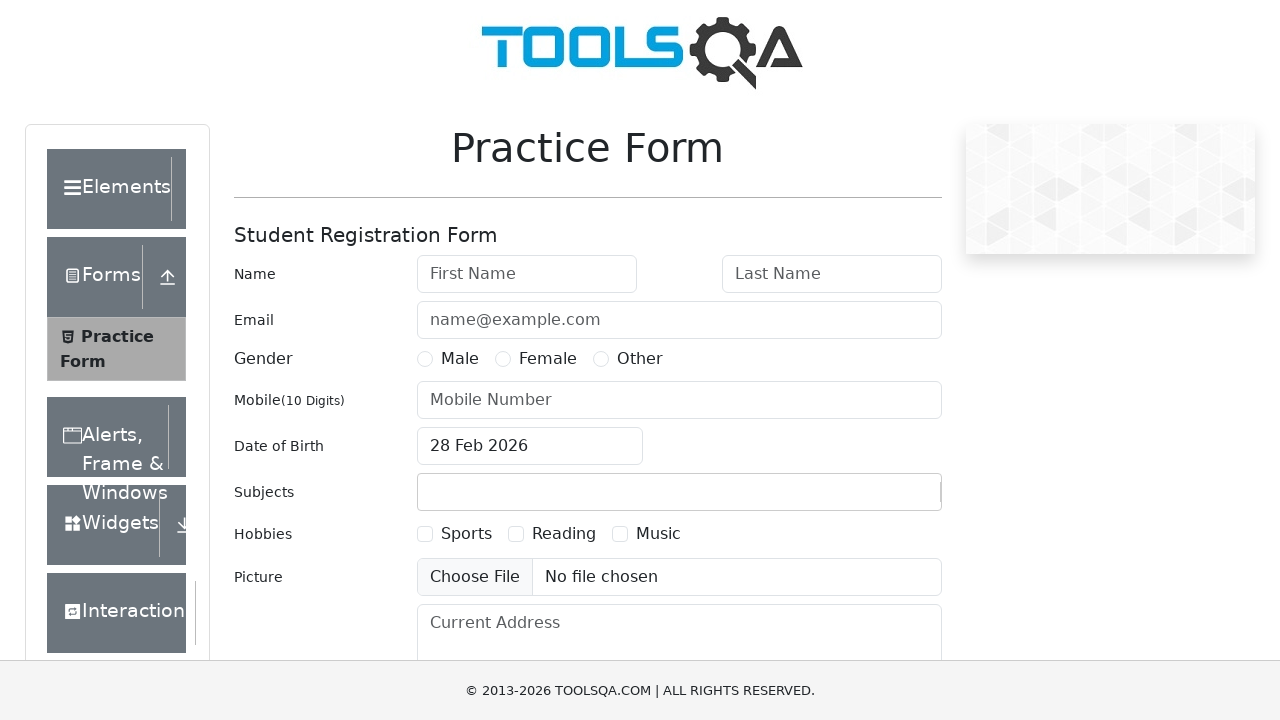

Located hobbies checkbox label element
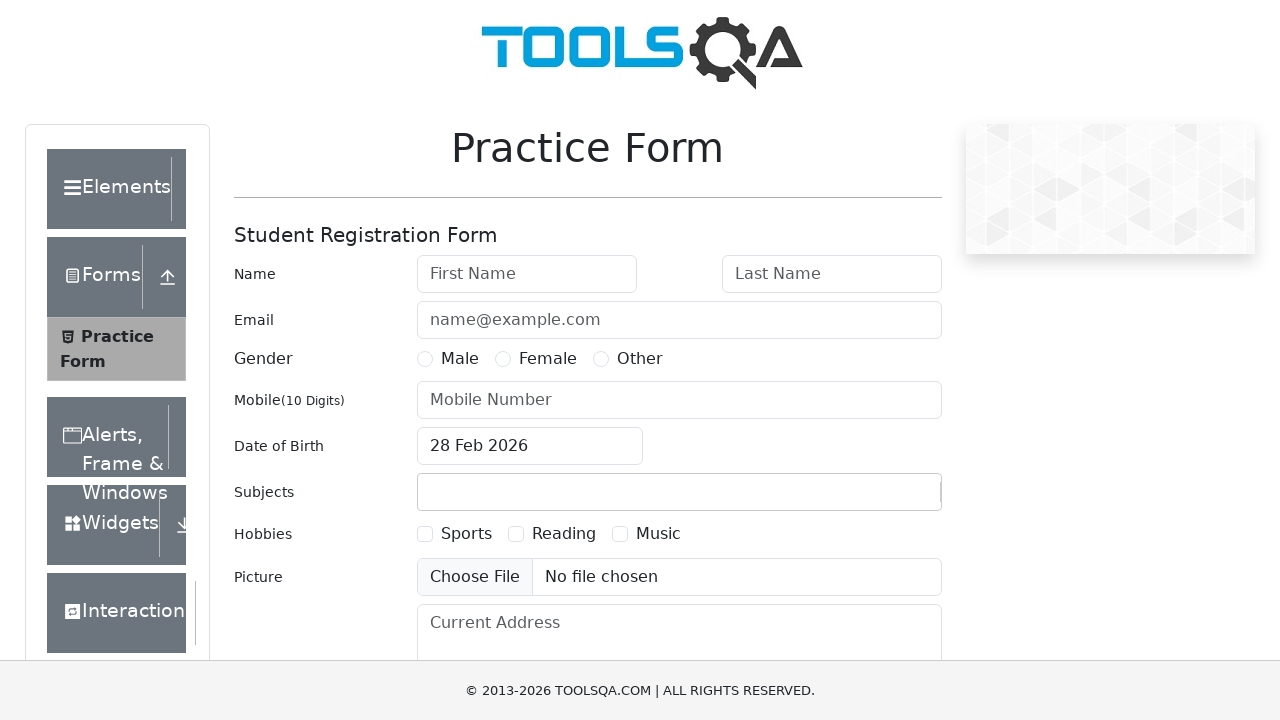

Verified hobbies checkbox label is visible
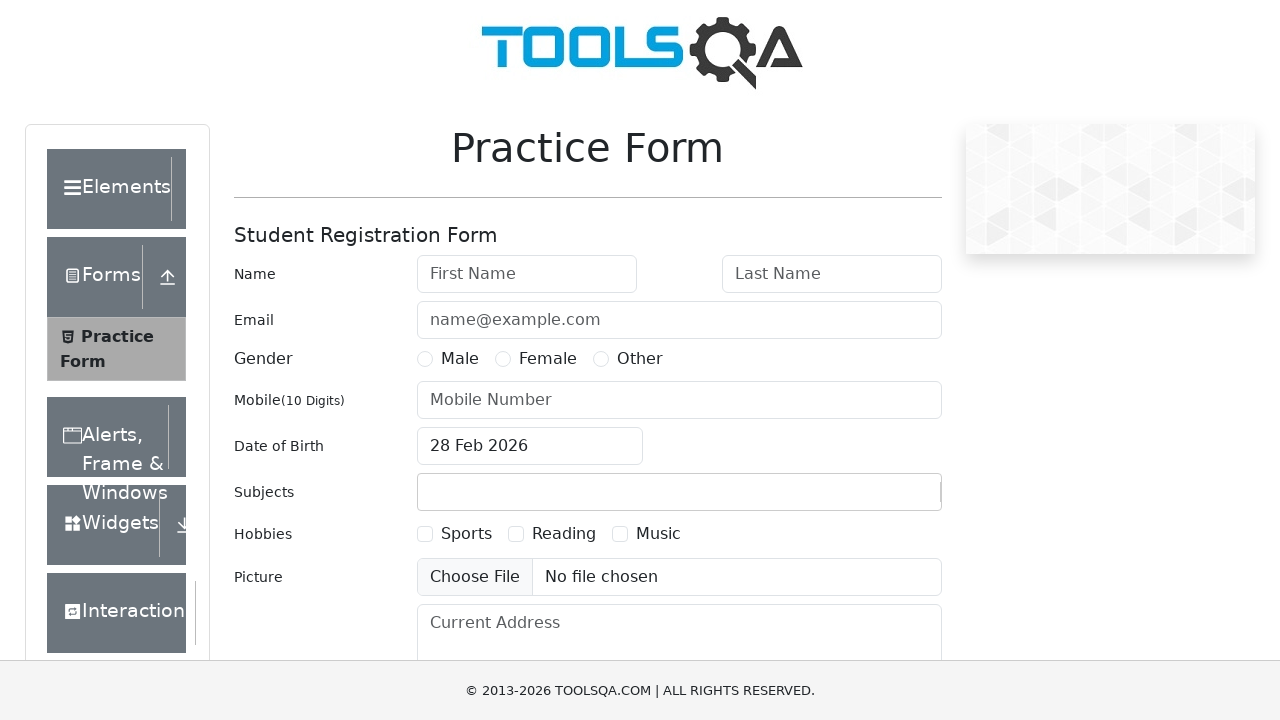

Located submit button element
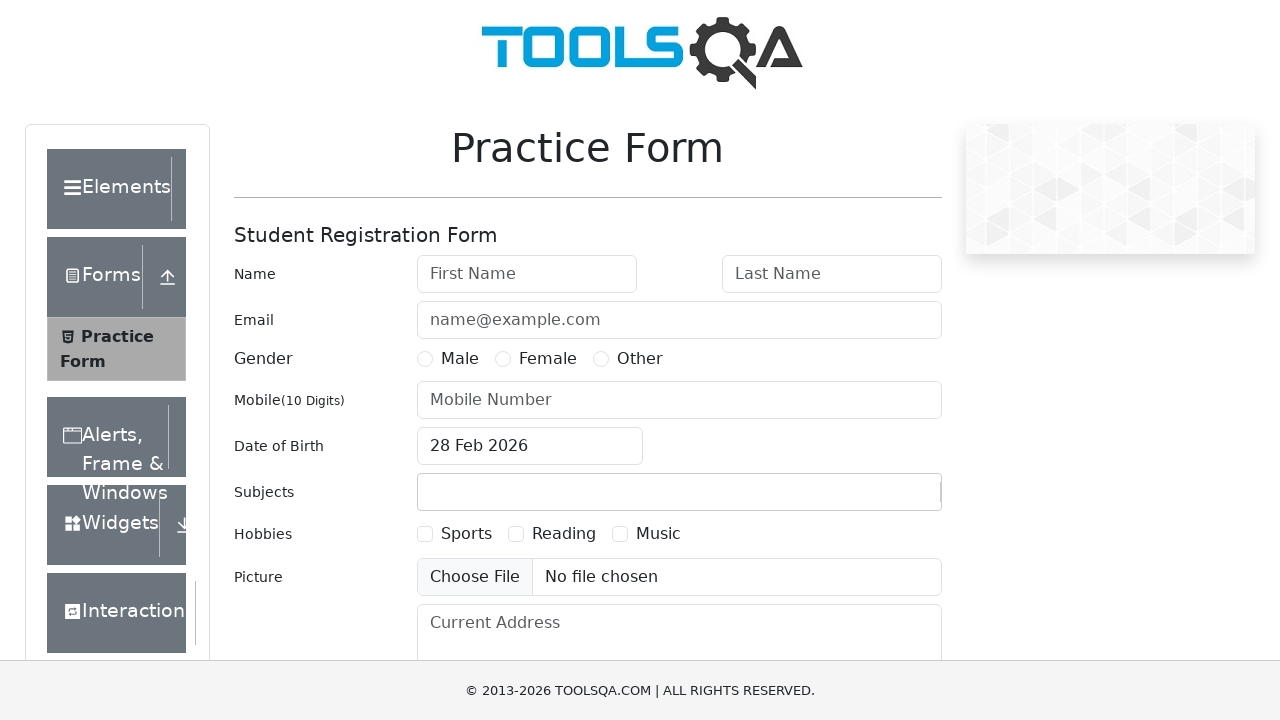

Verified submit button is visible
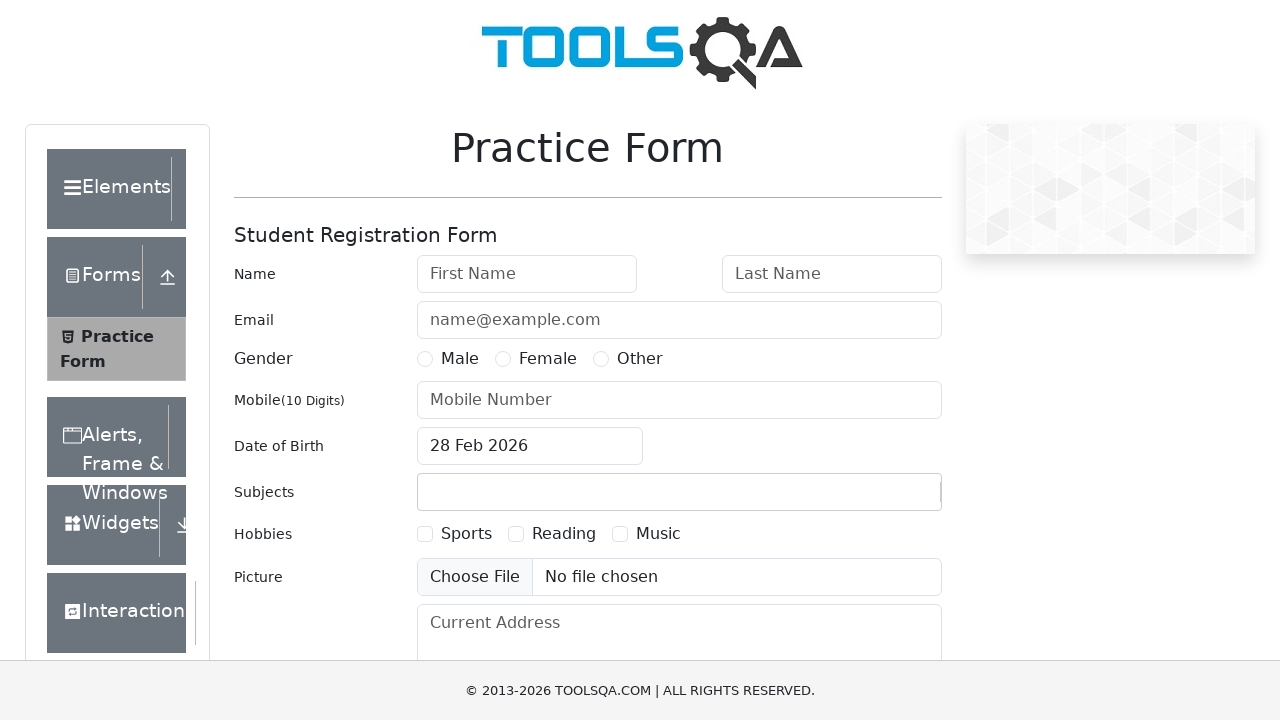

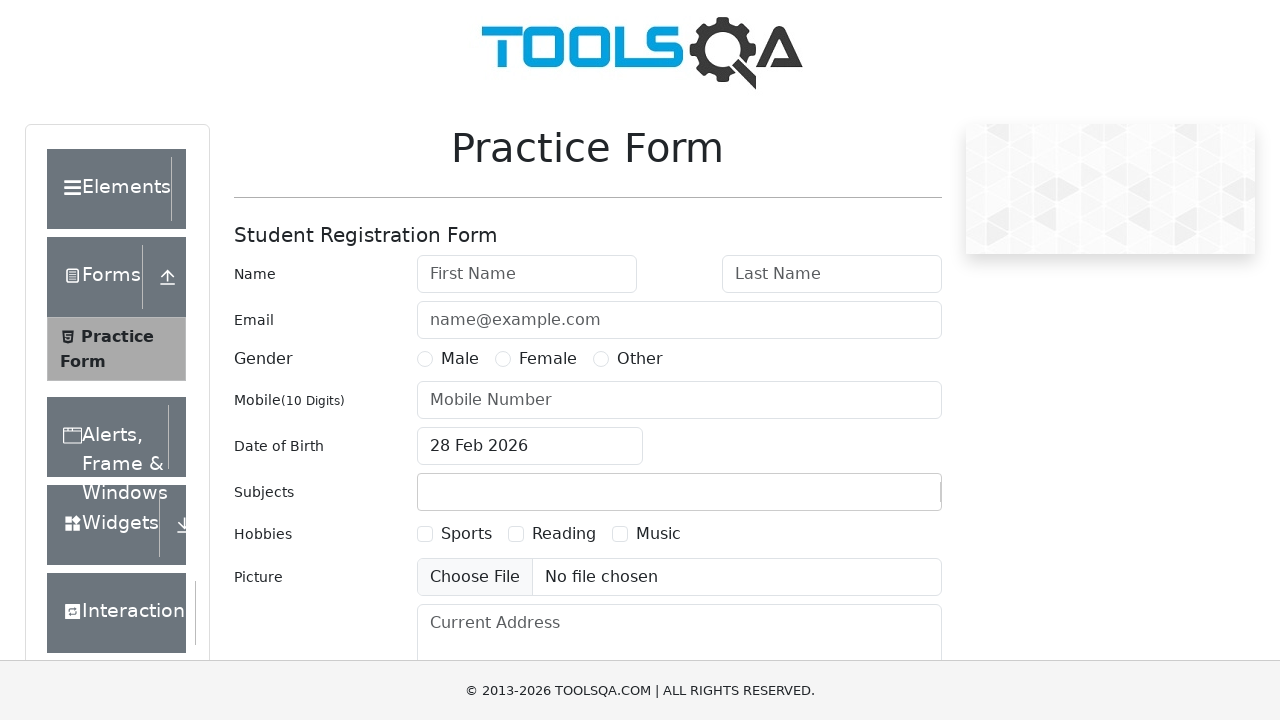